Navigates to Maccaron beauty website and verifies the page loads successfully

Starting URL: https://www.maccaron.in/en/

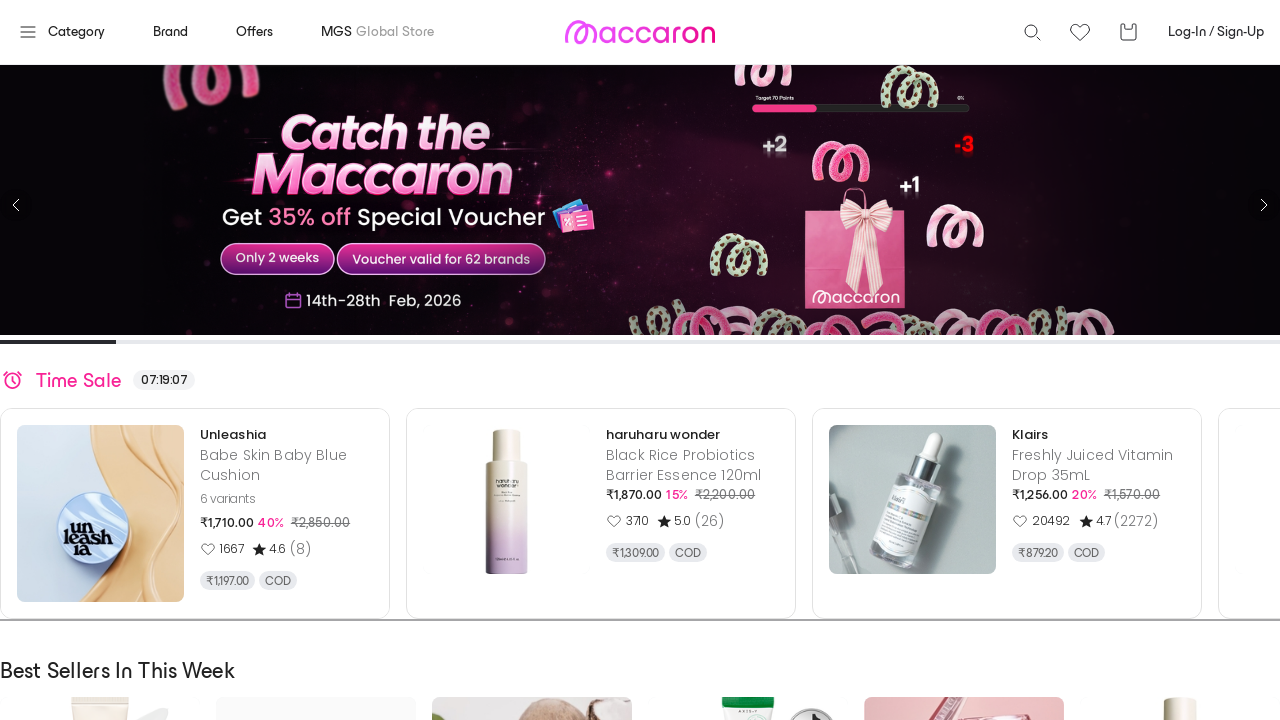

Waited for page DOM content to load
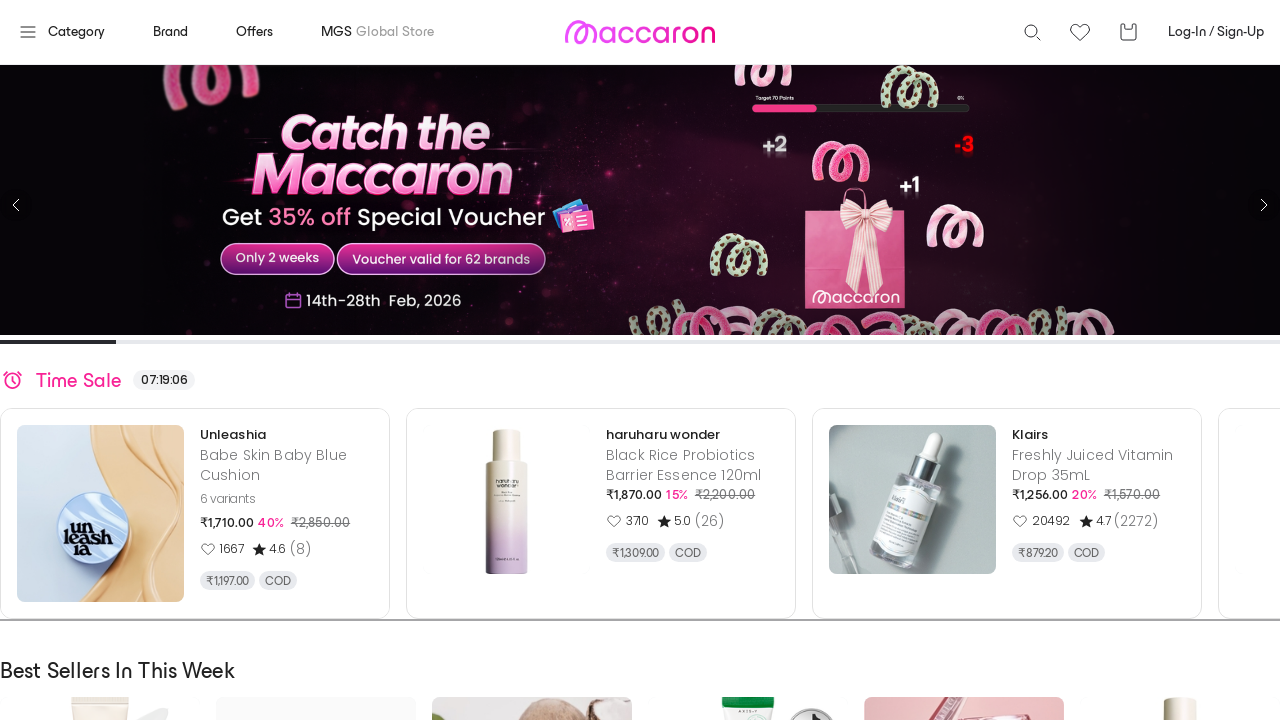

Verified that page title exists and is not empty
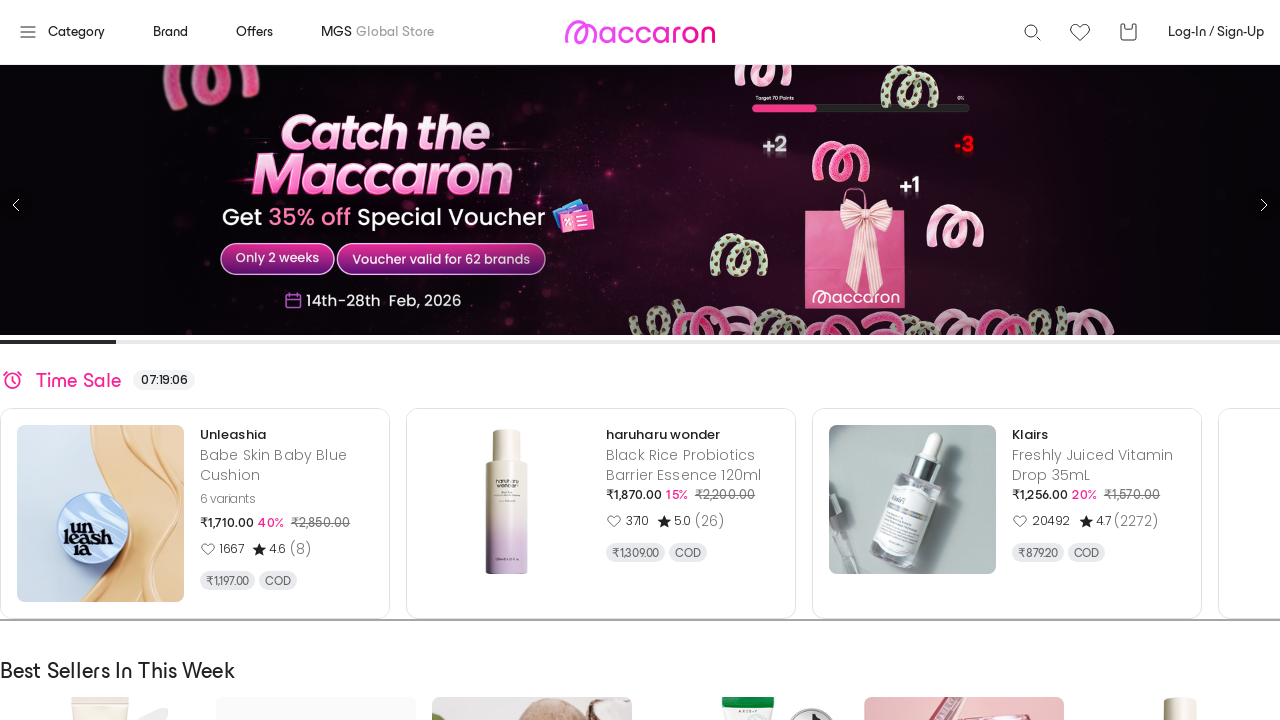

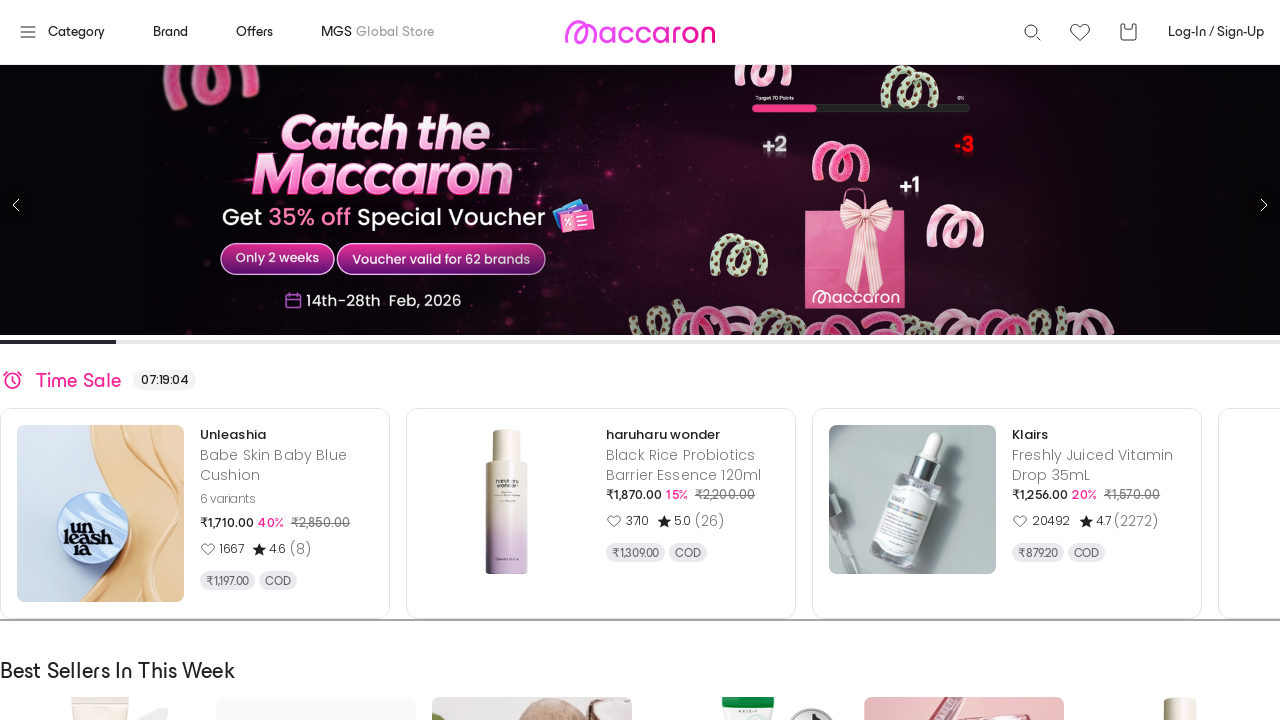